Tests window switching functionality by opening links to Google, Facebook, and Tiki in new windows

Starting URL: https://automationfc.github.io/basic-form/index.html

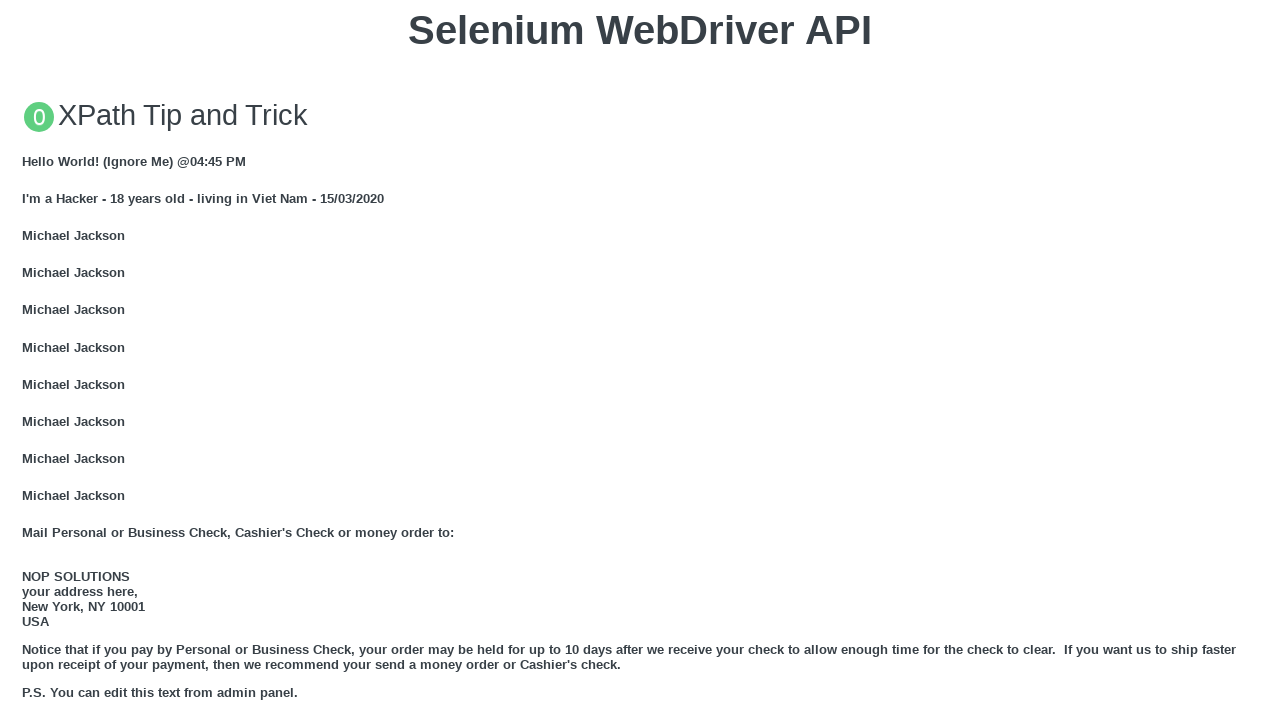

Clicked Google link to open new window at (56, 360) on a:has-text('GOOGLE')
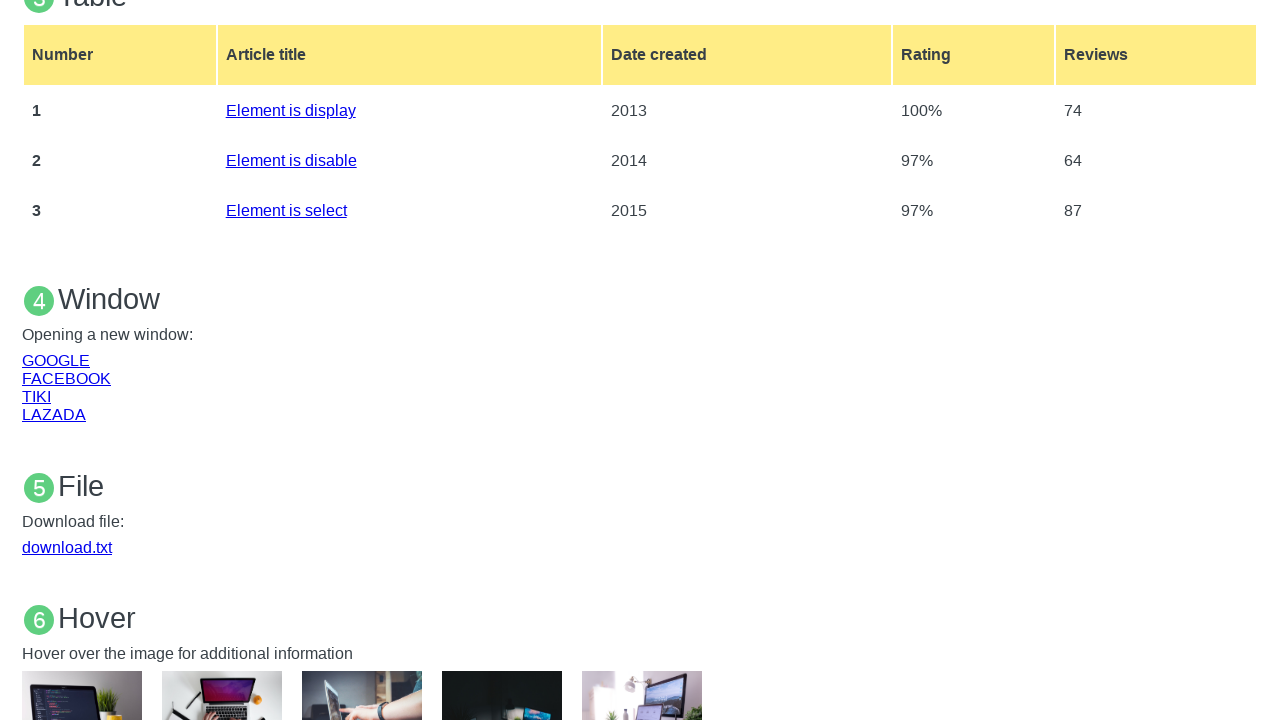

Google window opened
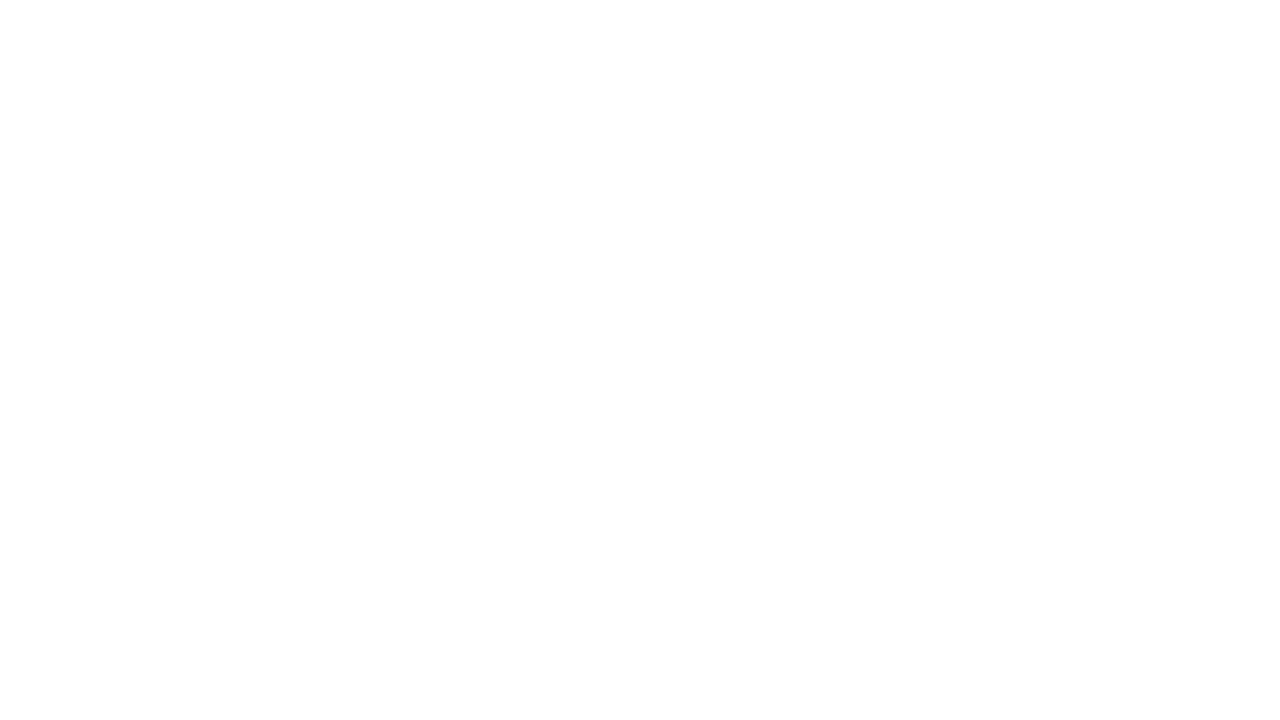

Google page loaded
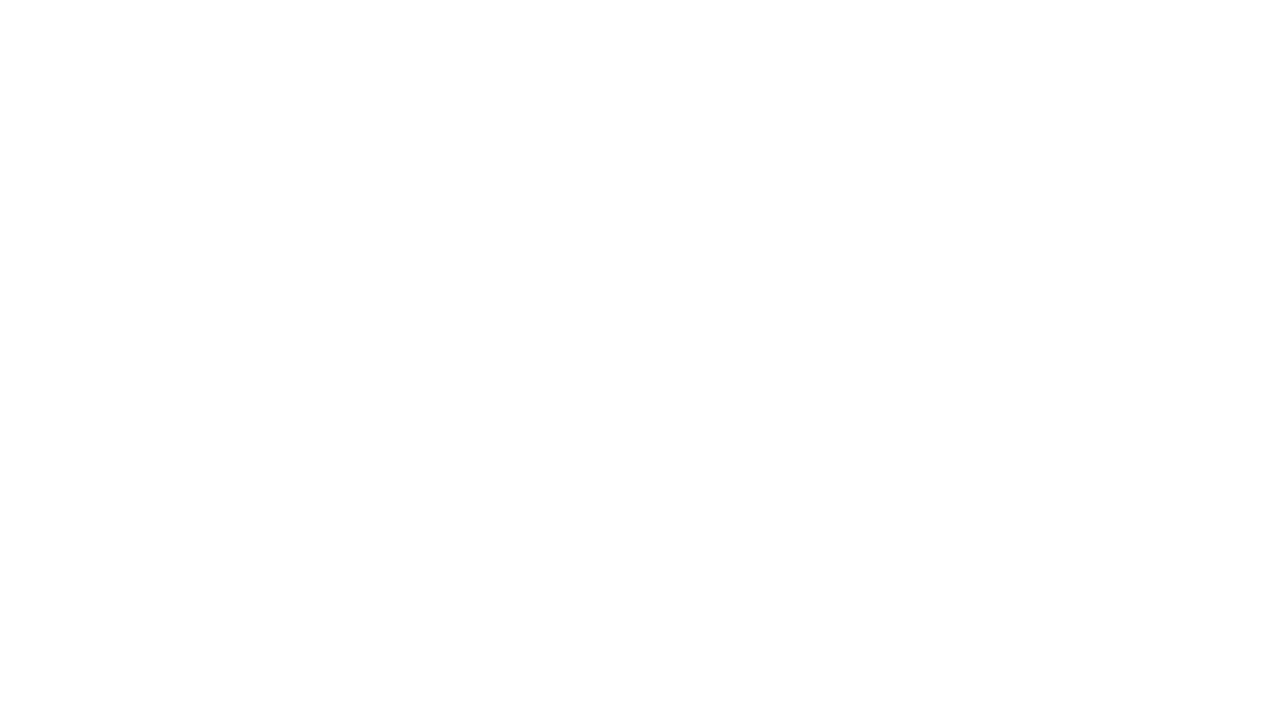

Closed Google window
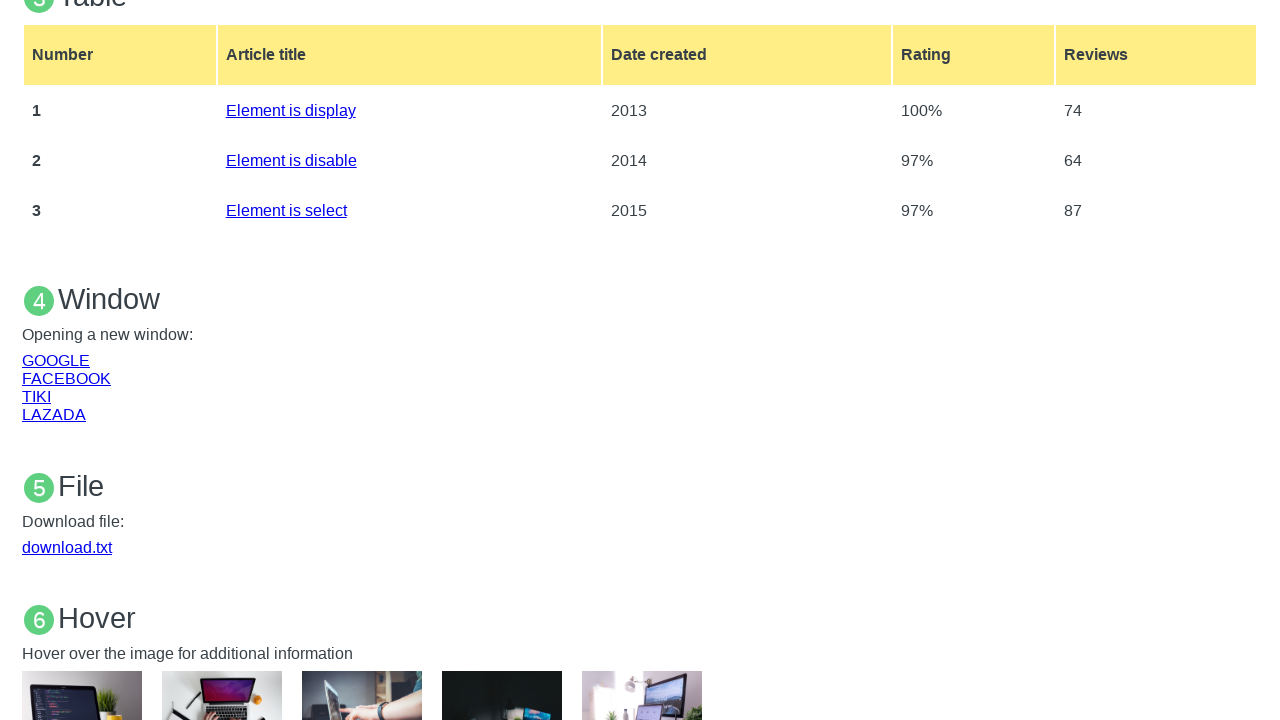

Clicked Facebook link to open new window at (66, 378) on a:has-text('FACEBOOK')
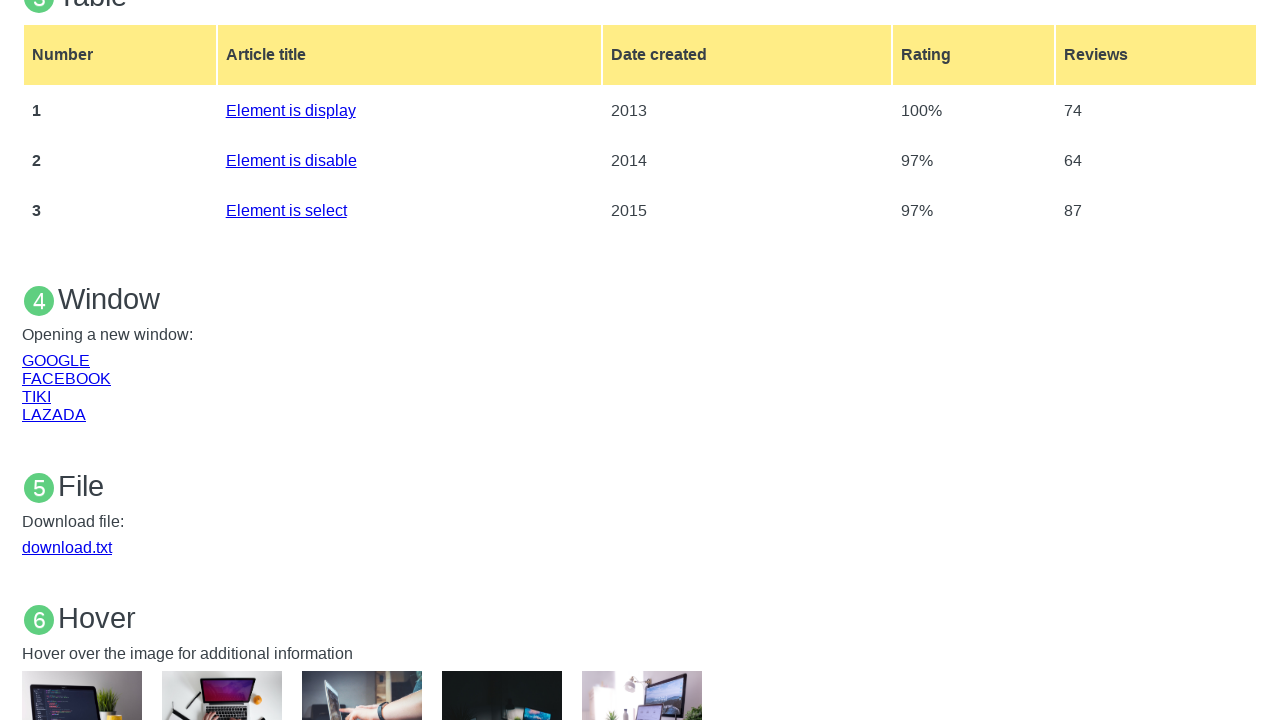

Facebook window opened
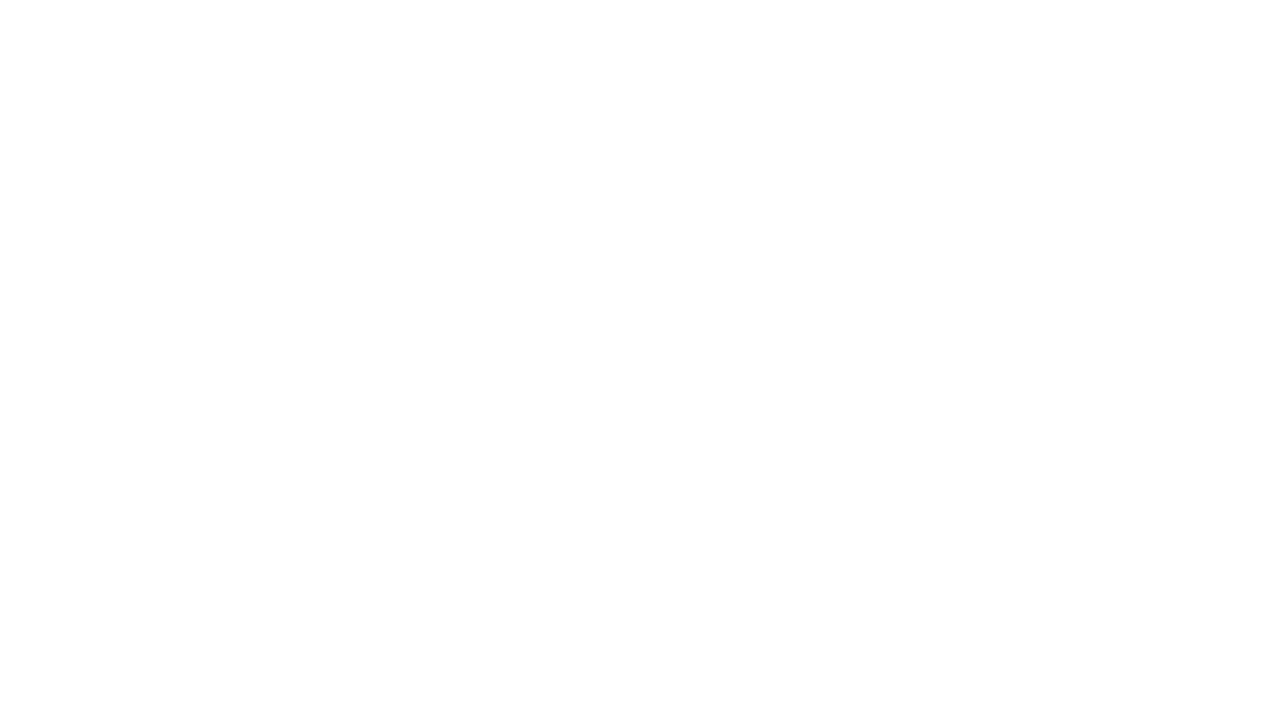

Facebook page loaded
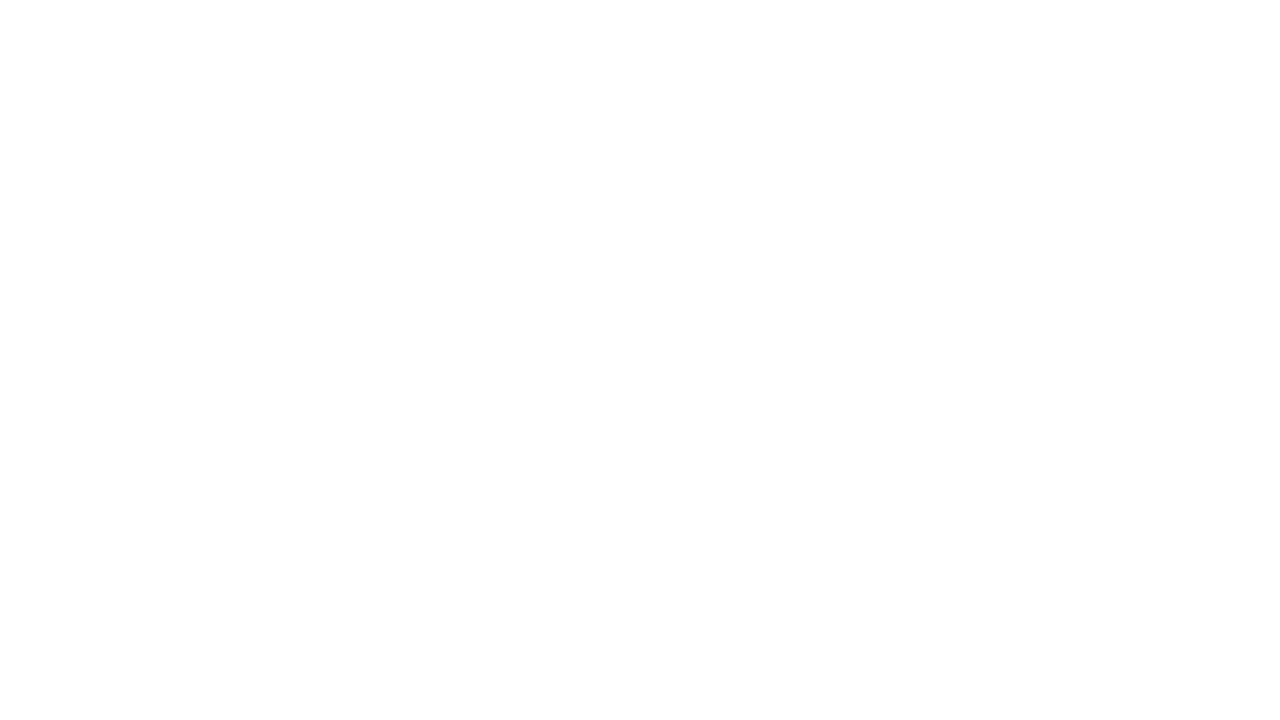

Closed Facebook window
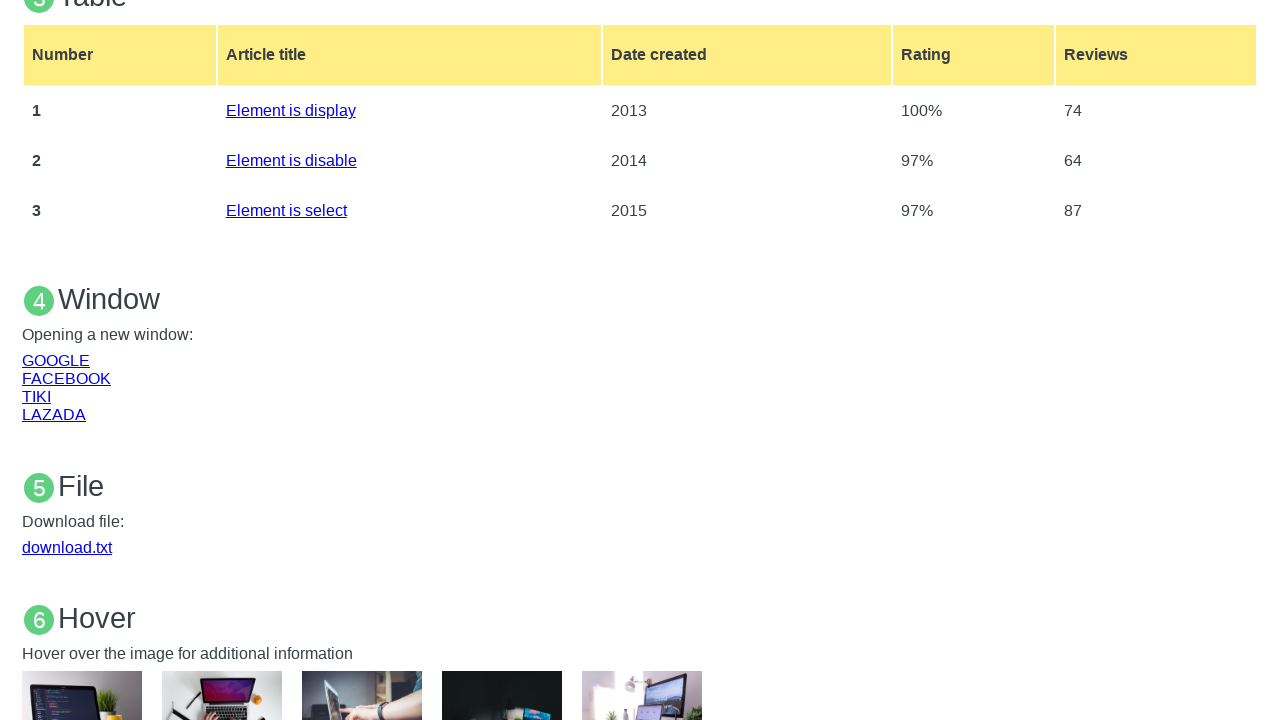

Clicked Tiki link to open new window at (36, 396) on a:has-text('TIKI')
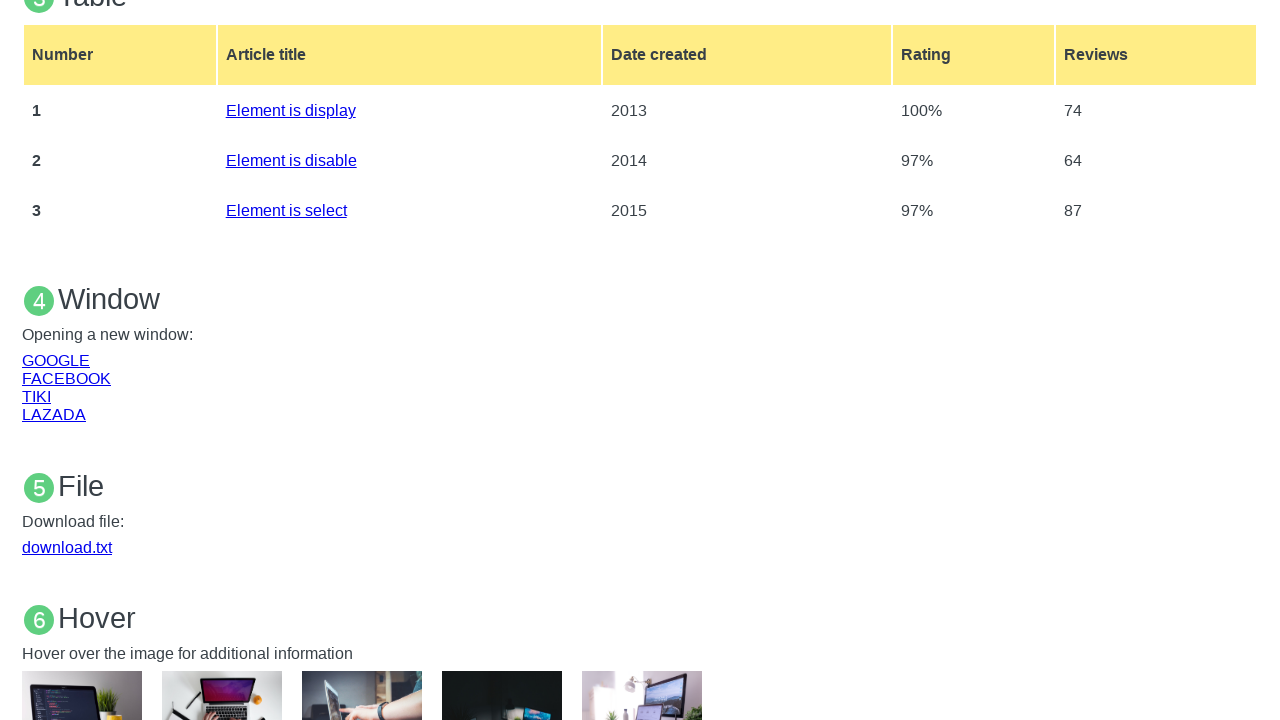

Tiki window opened
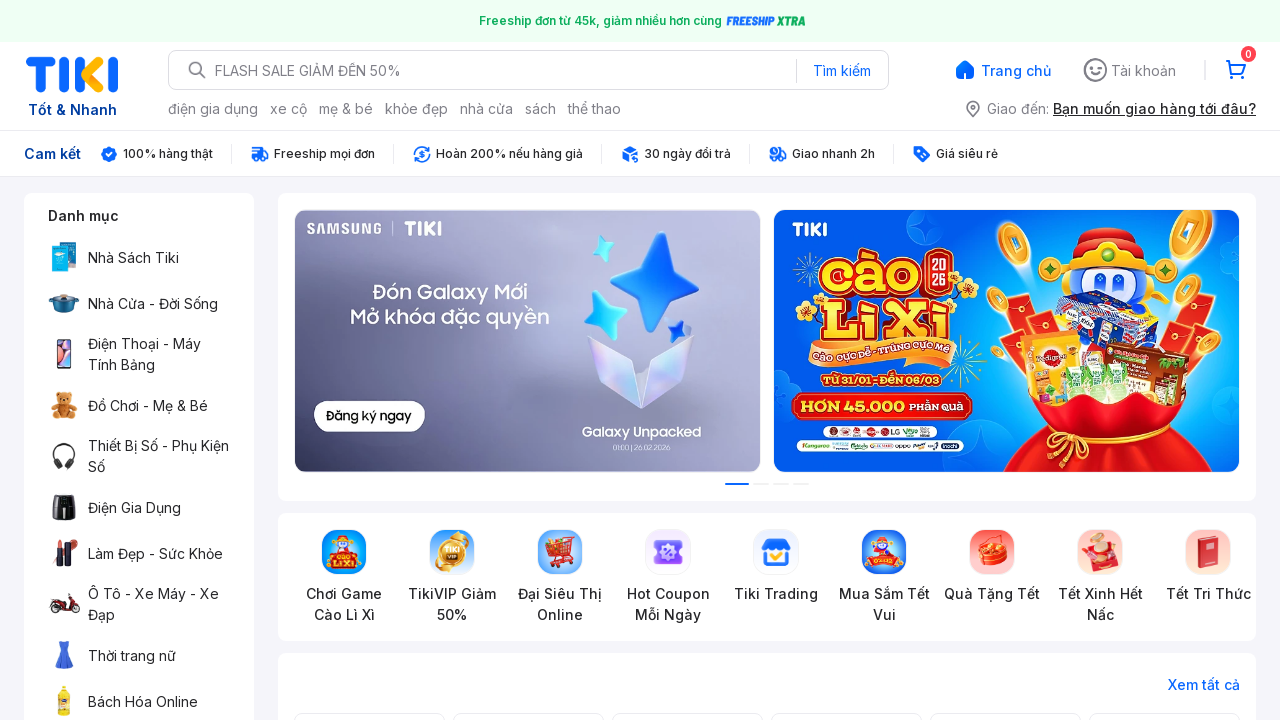

Tiki page loaded
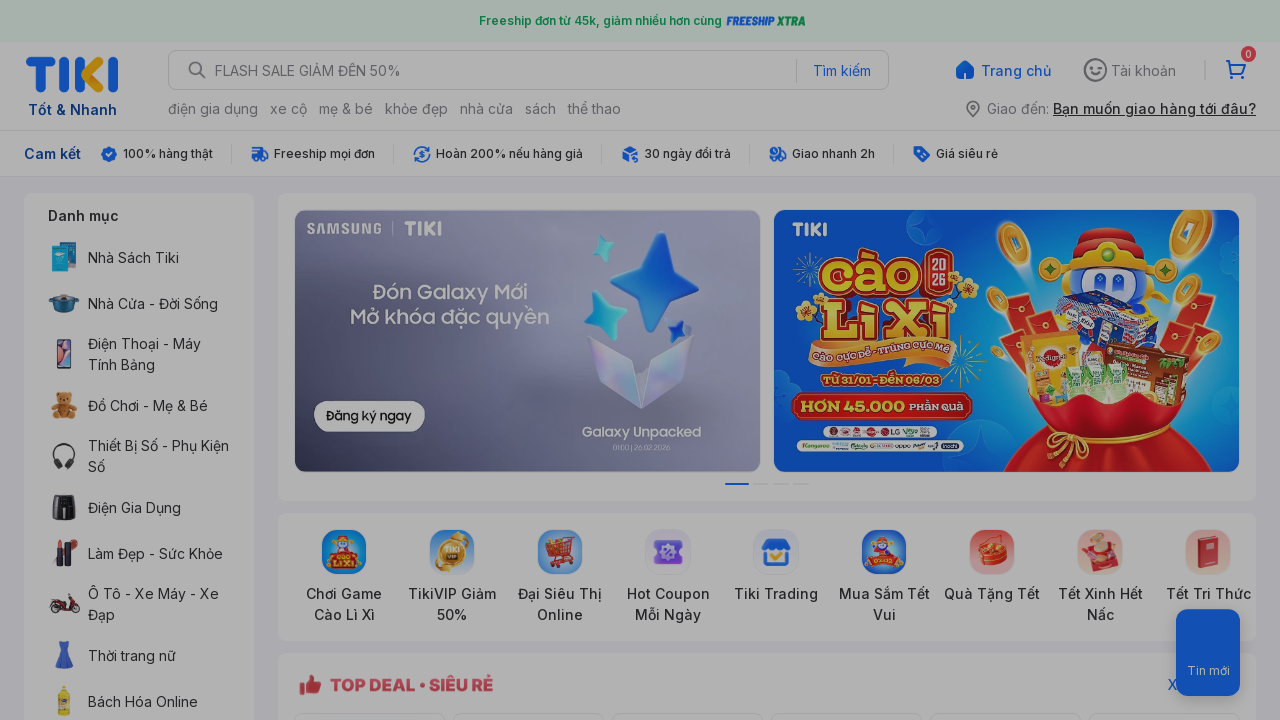

Closed Tiki window
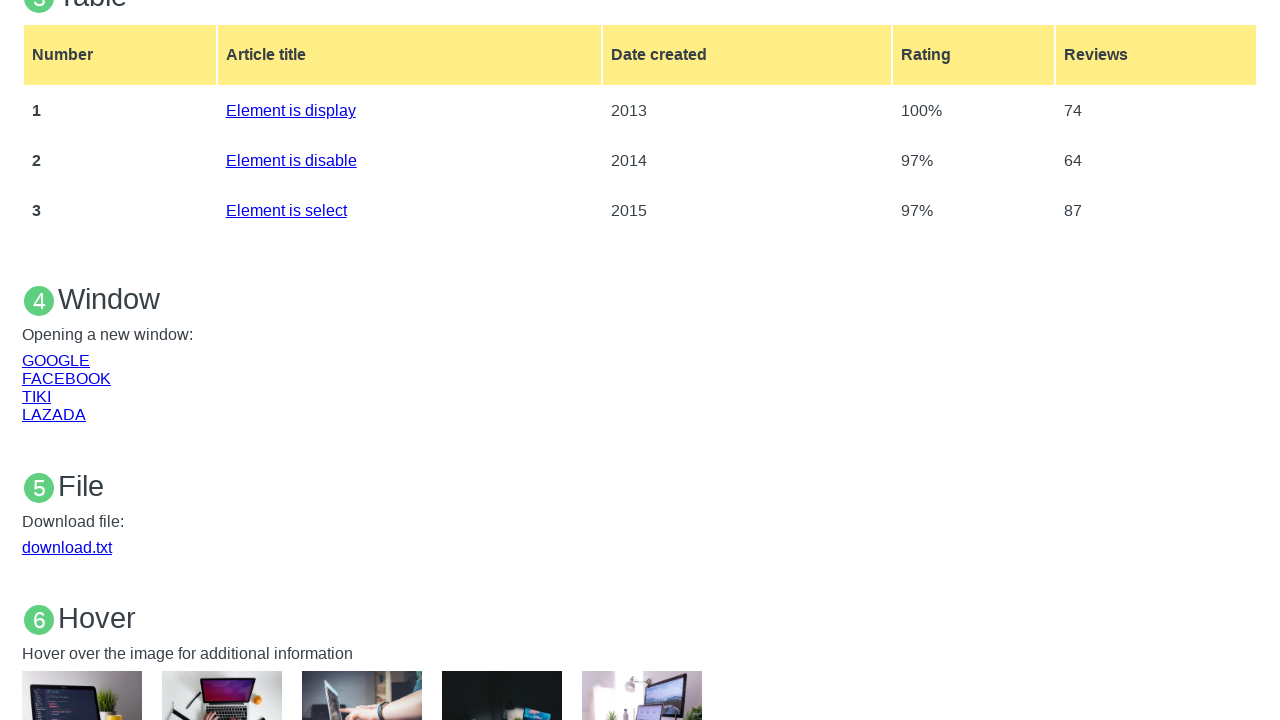

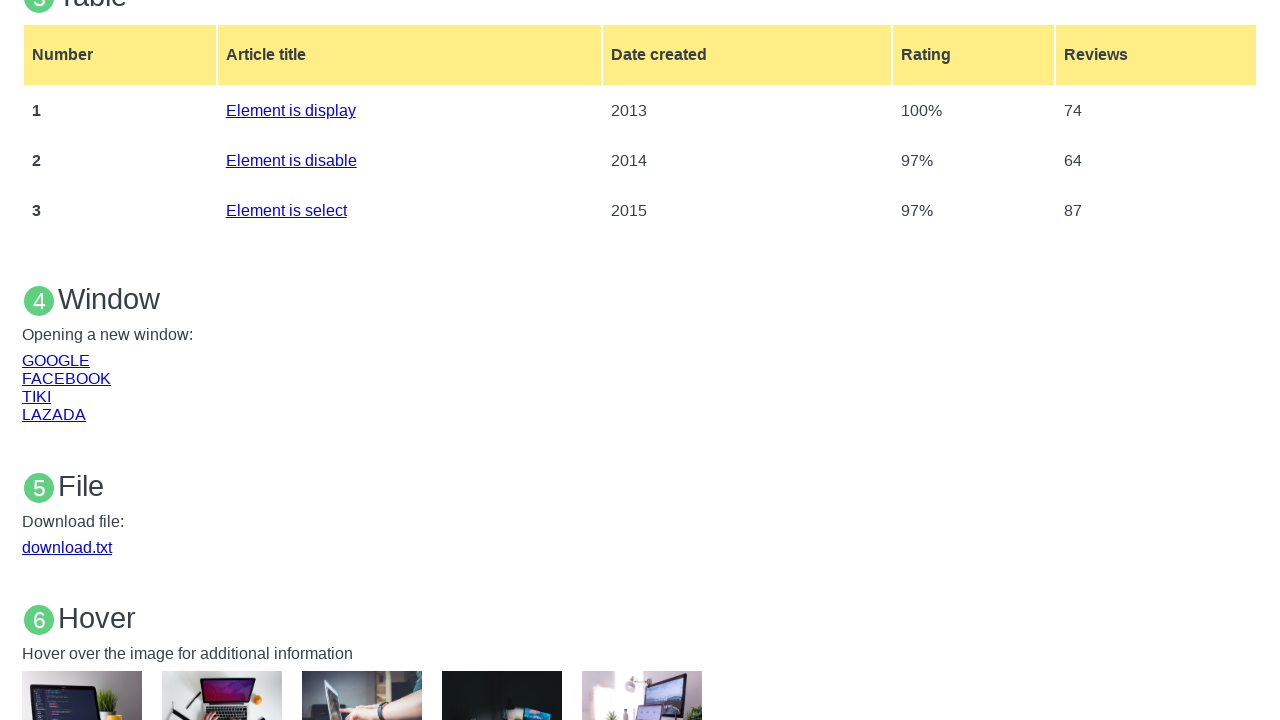